Navigates through RedBus website using keyboard navigation (Tab and Enter keys) to interact with page elements

Starting URL: https://www.redbus.in/

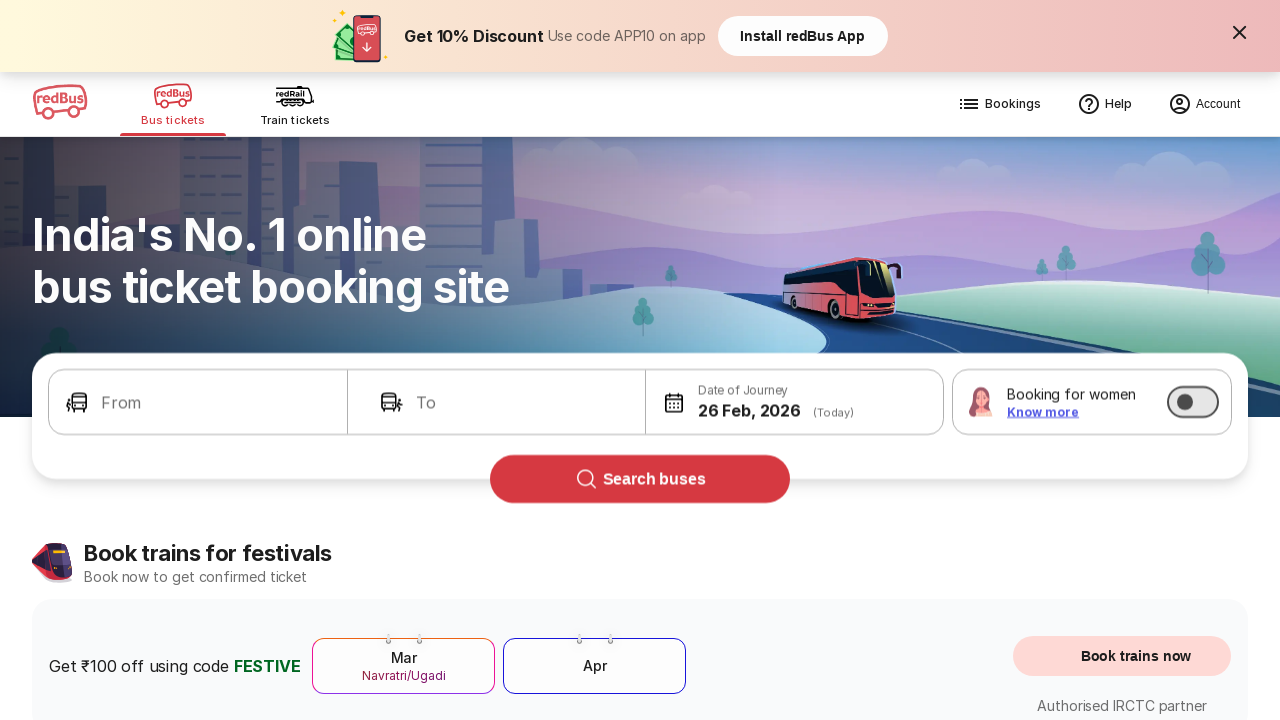

Pressed Tab to navigate to first element
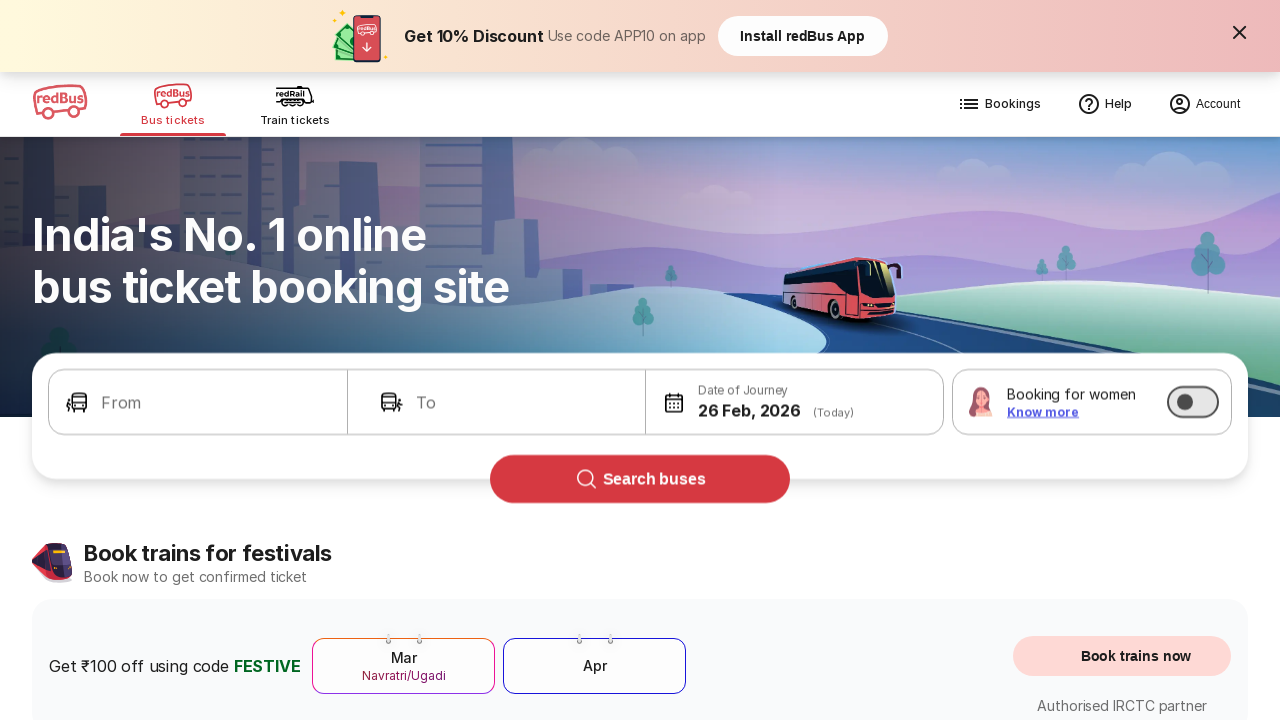

Waited 2000ms after first Tab press
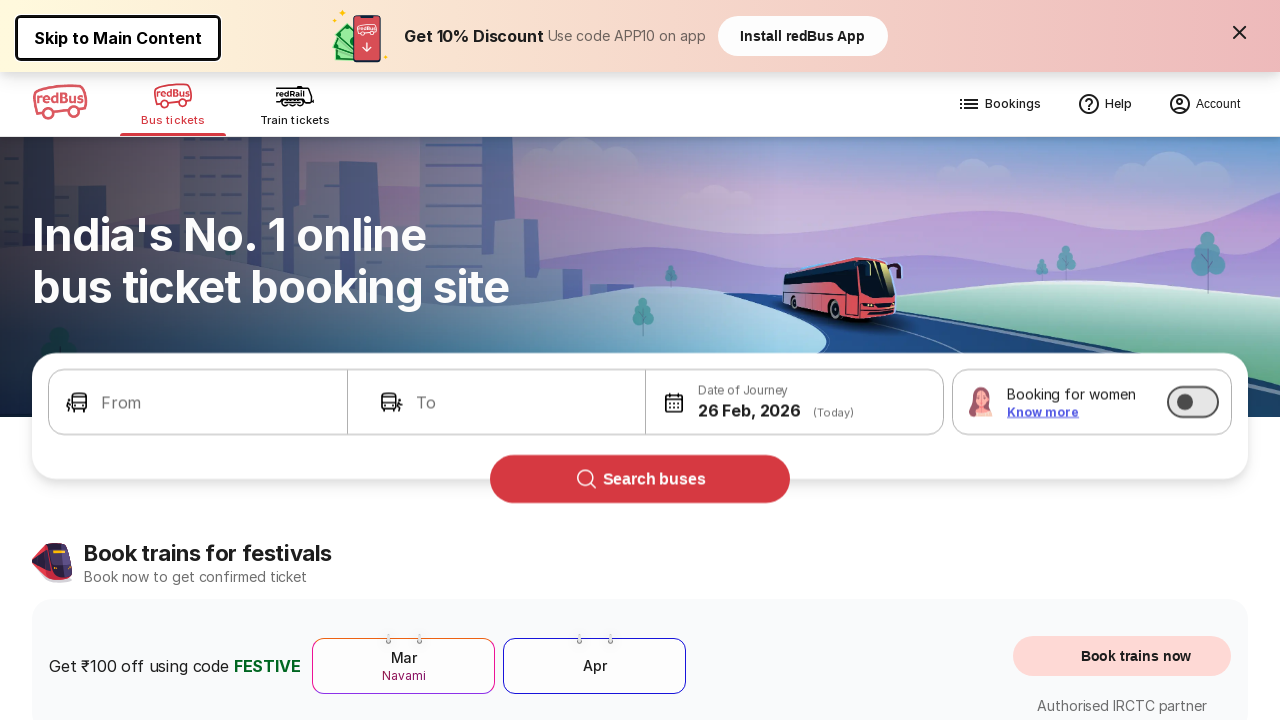

Pressed Tab to navigate to second element
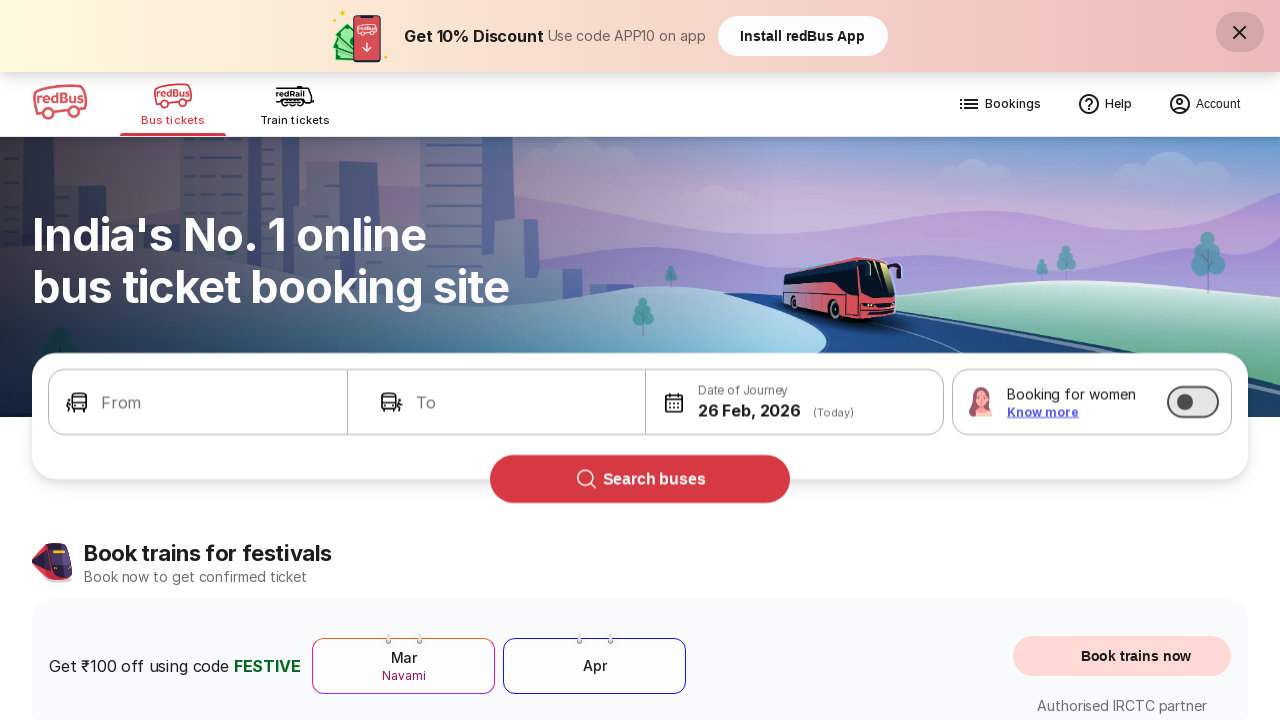

Waited 2000ms after second Tab press
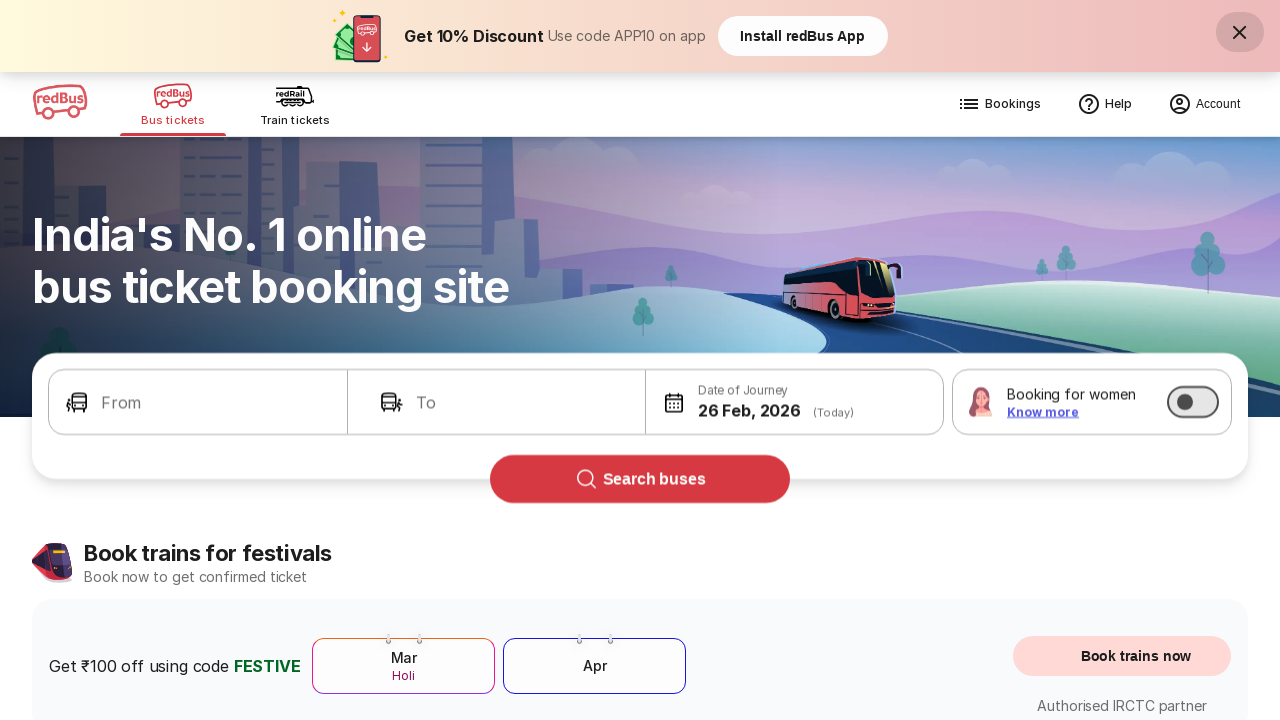

Pressed Tab to navigate to third element
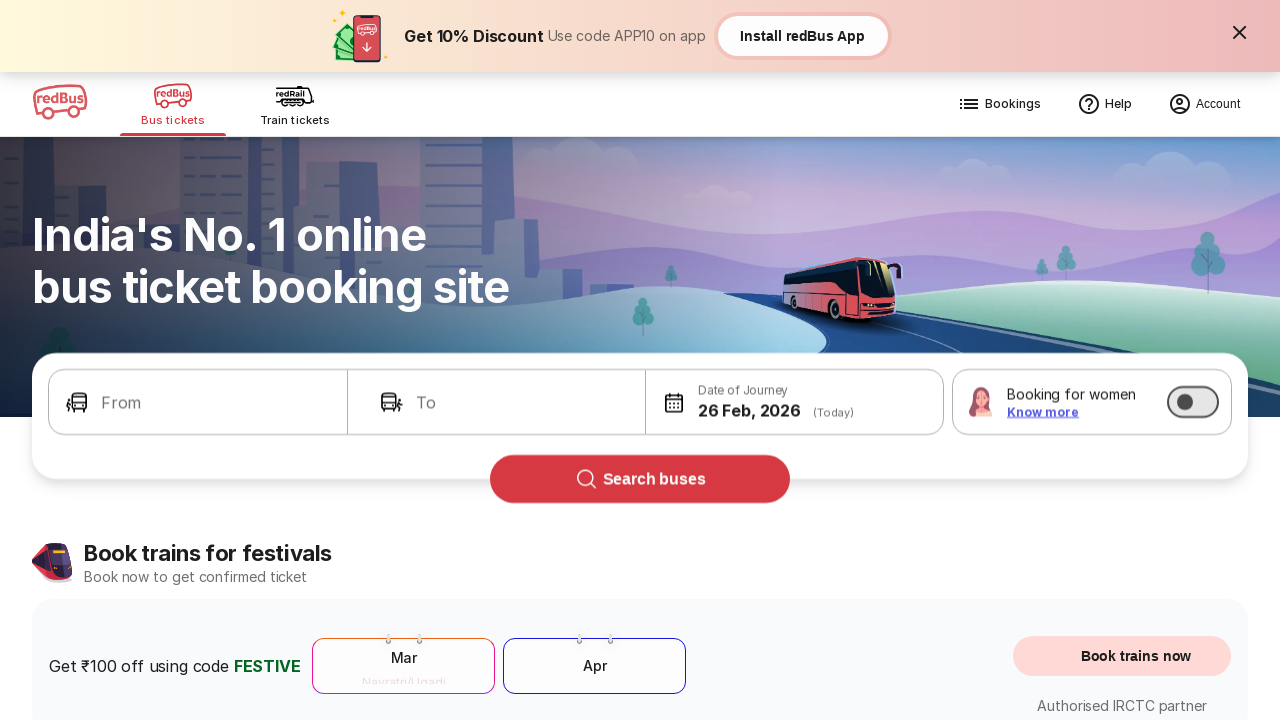

Waited 2000ms after third Tab press
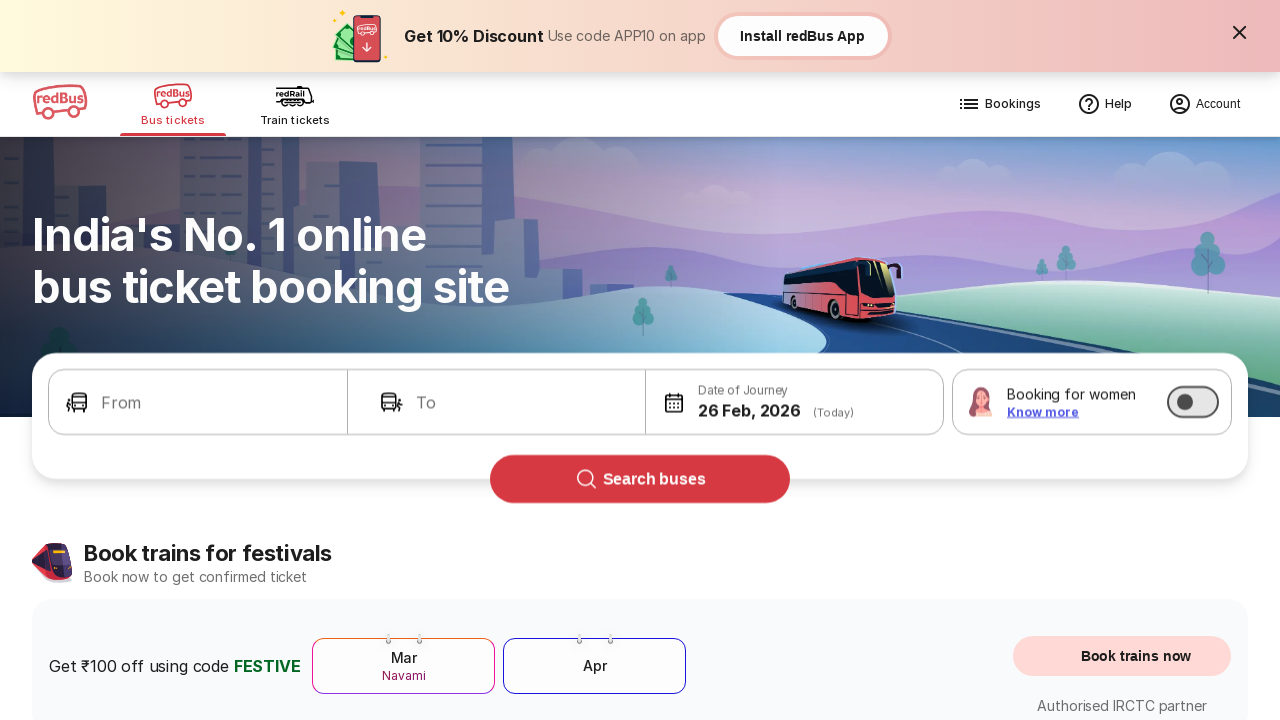

Pressed Enter on third element using keyboard navigation
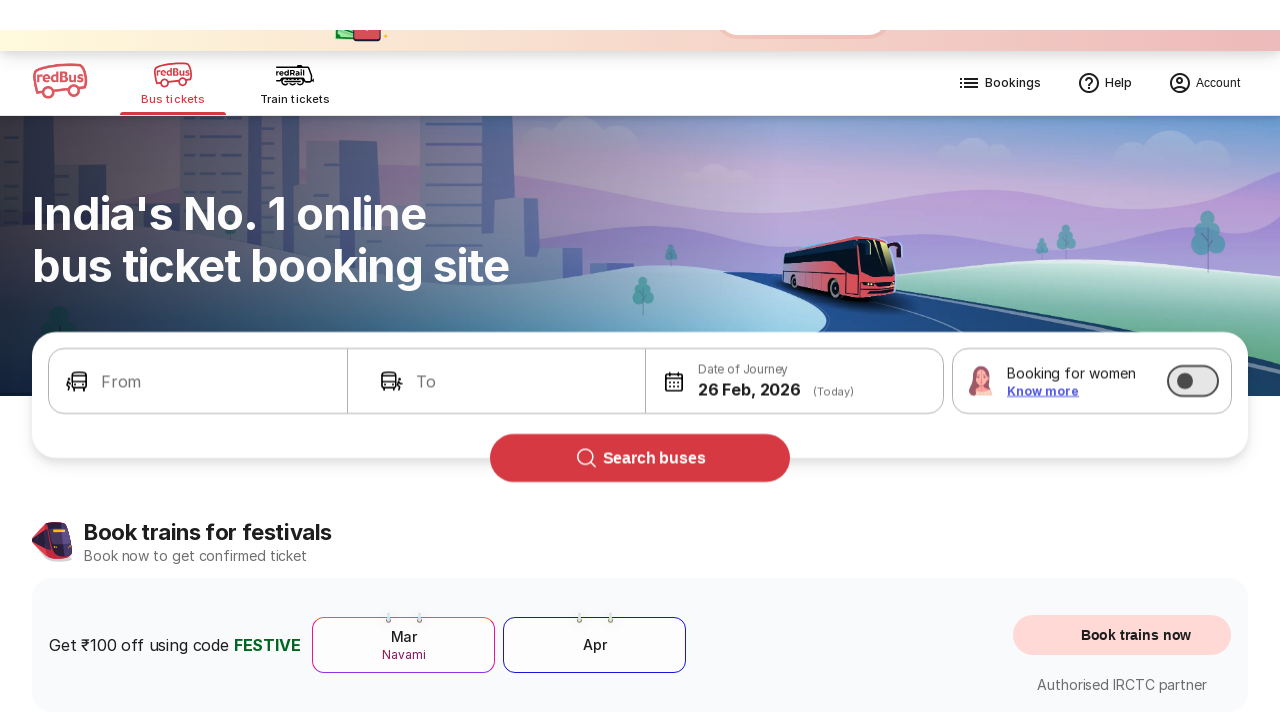

Pressed Tab to navigate to fourth element
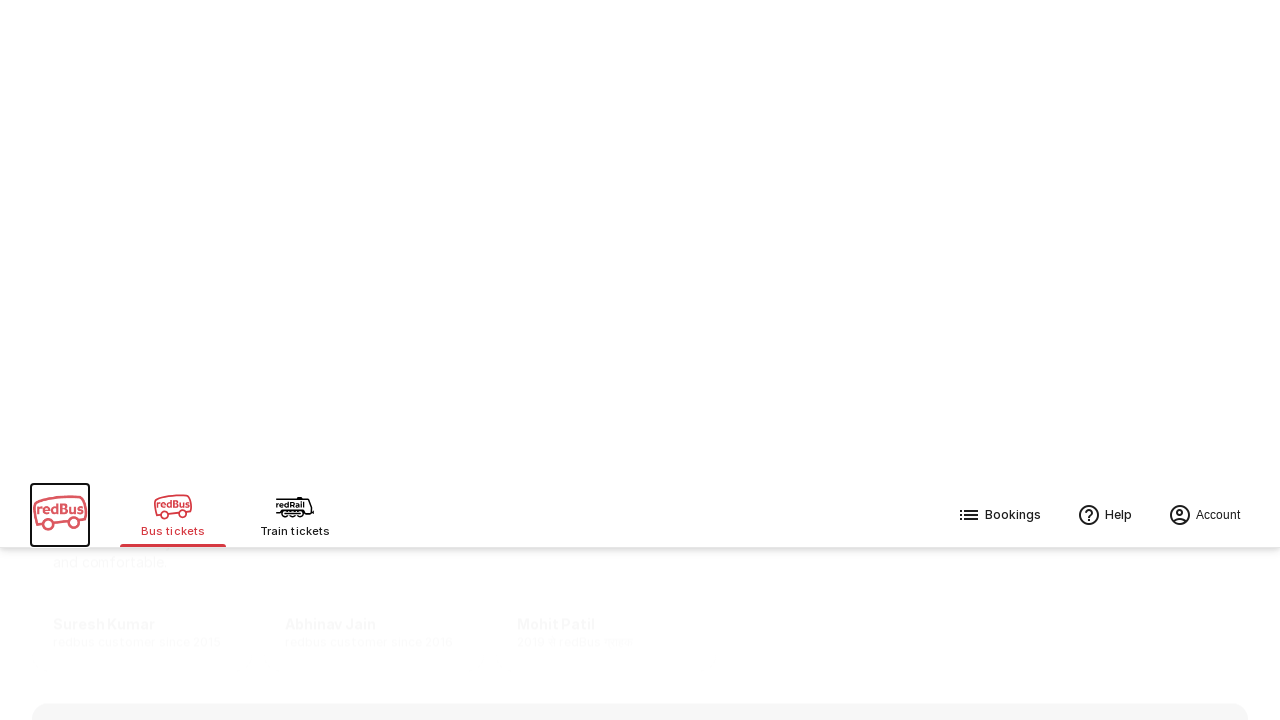

Waited 2000ms after fourth Tab press
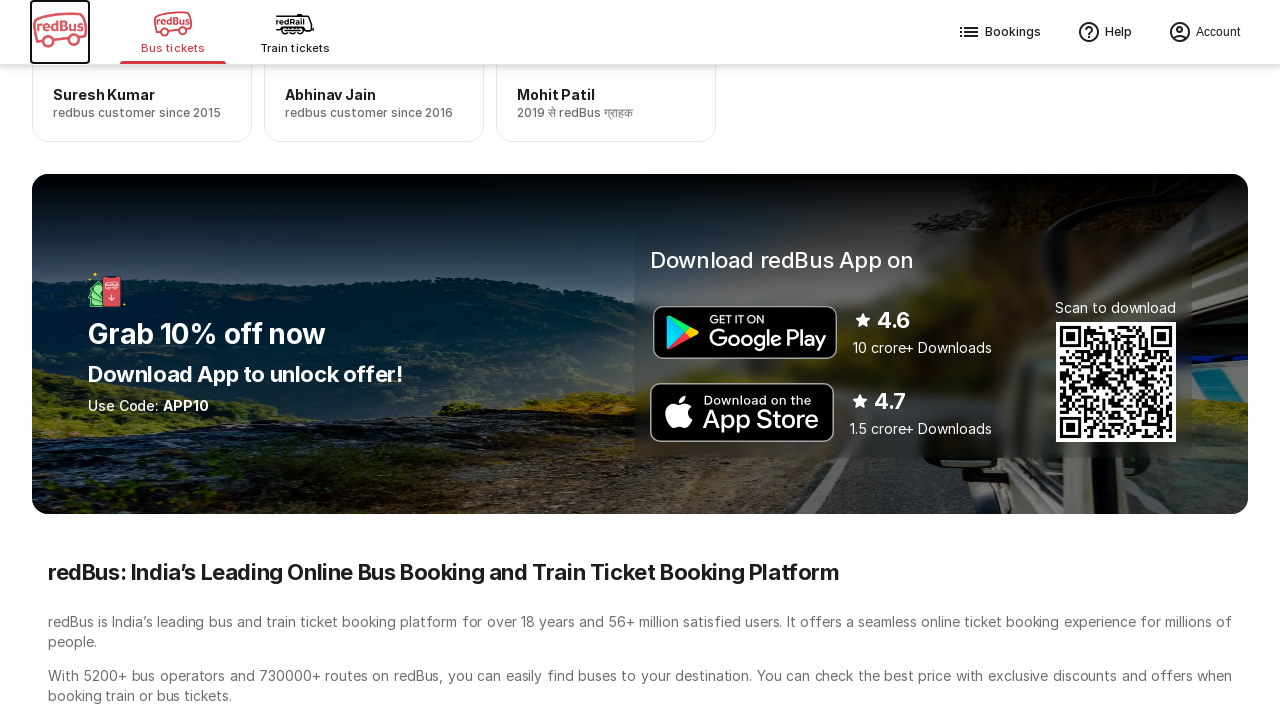

Pressed Tab to navigate to fifth element
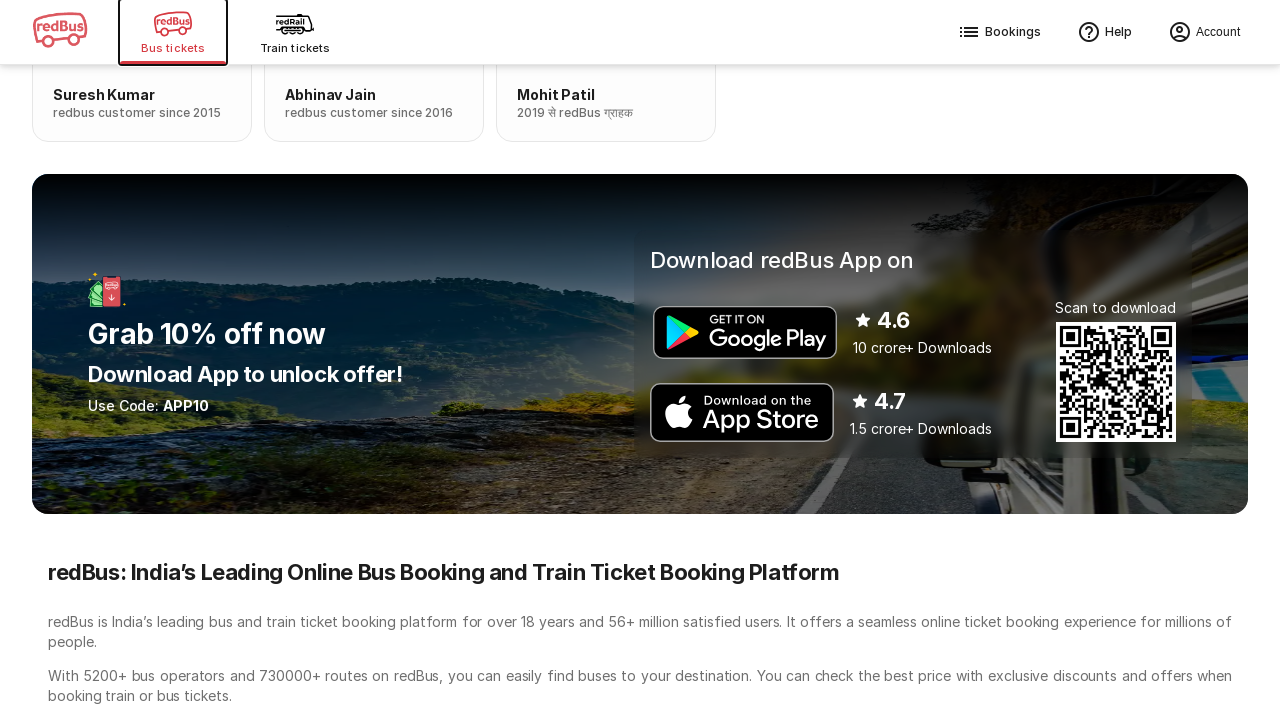

Waited 2000ms after fifth Tab press
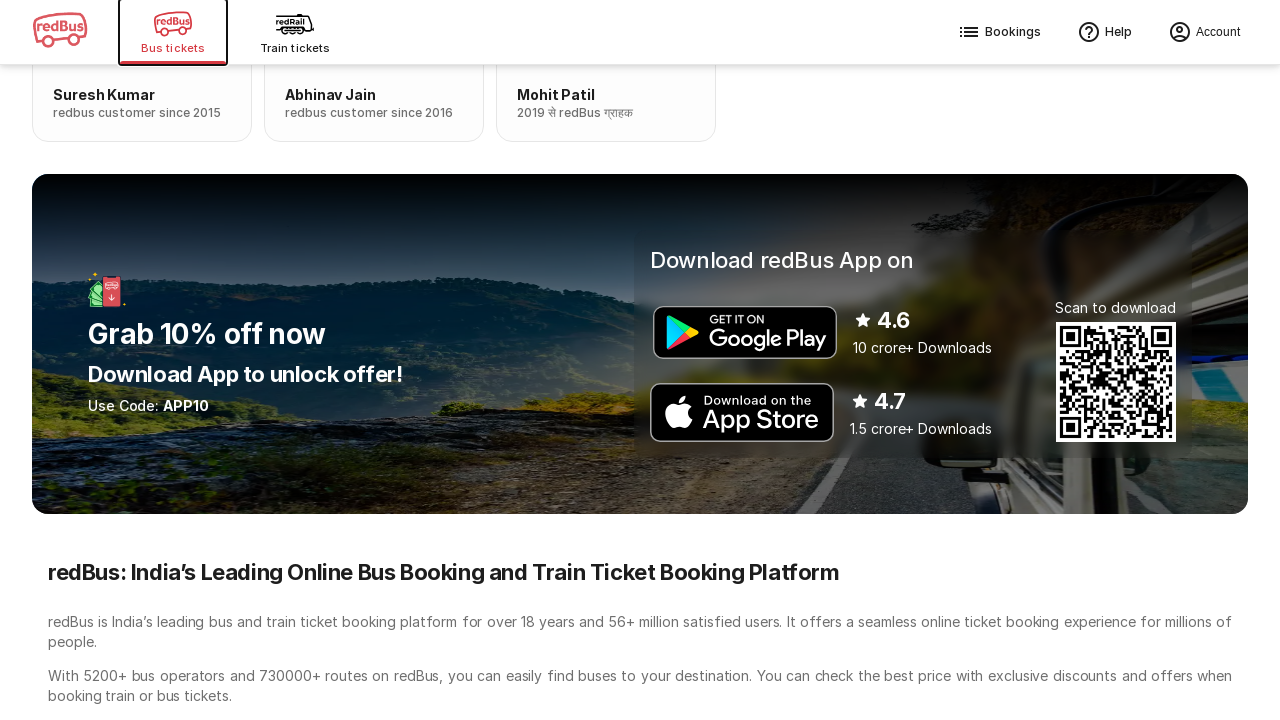

Pressed Tab to navigate to sixth element
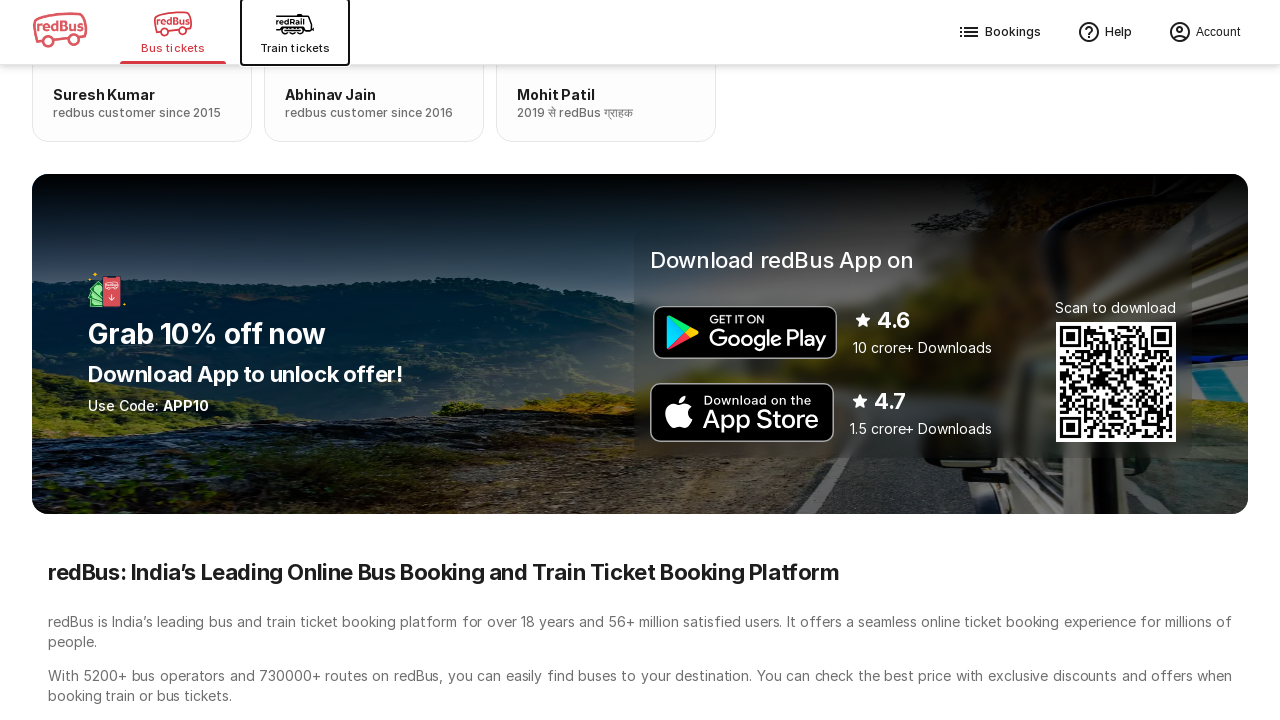

Waited 2000ms after sixth Tab press
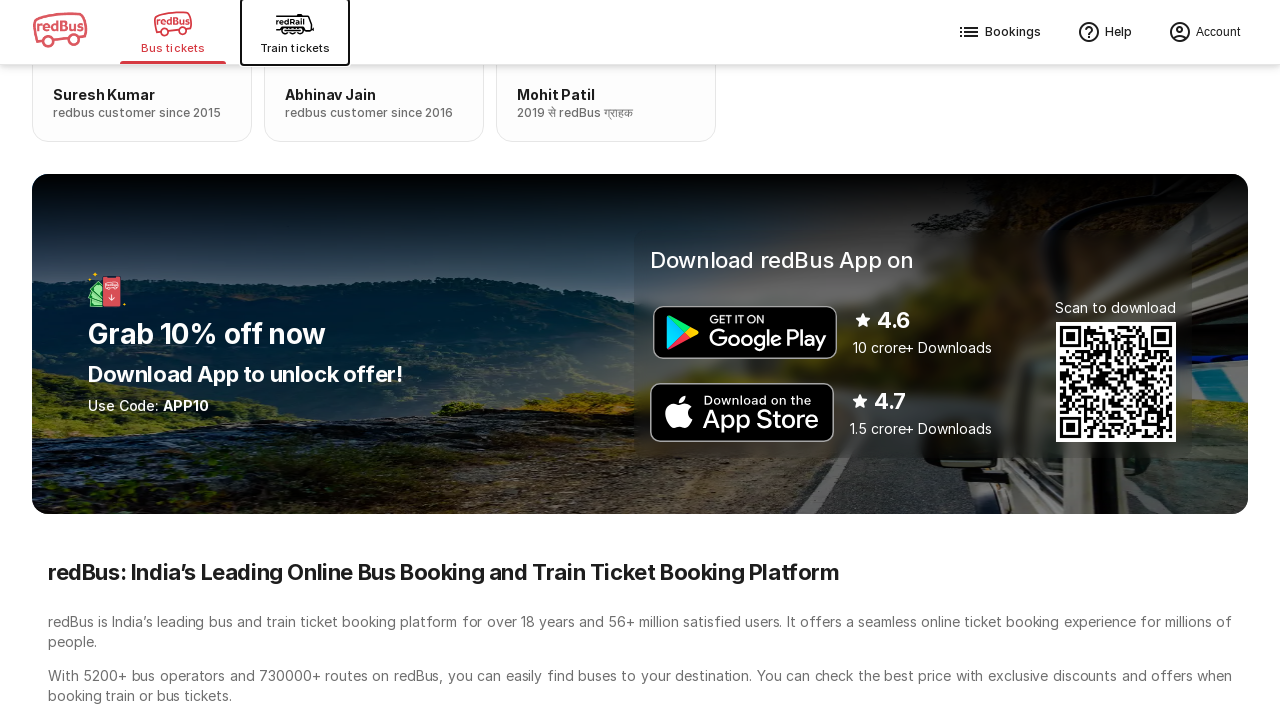

Pressed Enter on sixth element using keyboard navigation
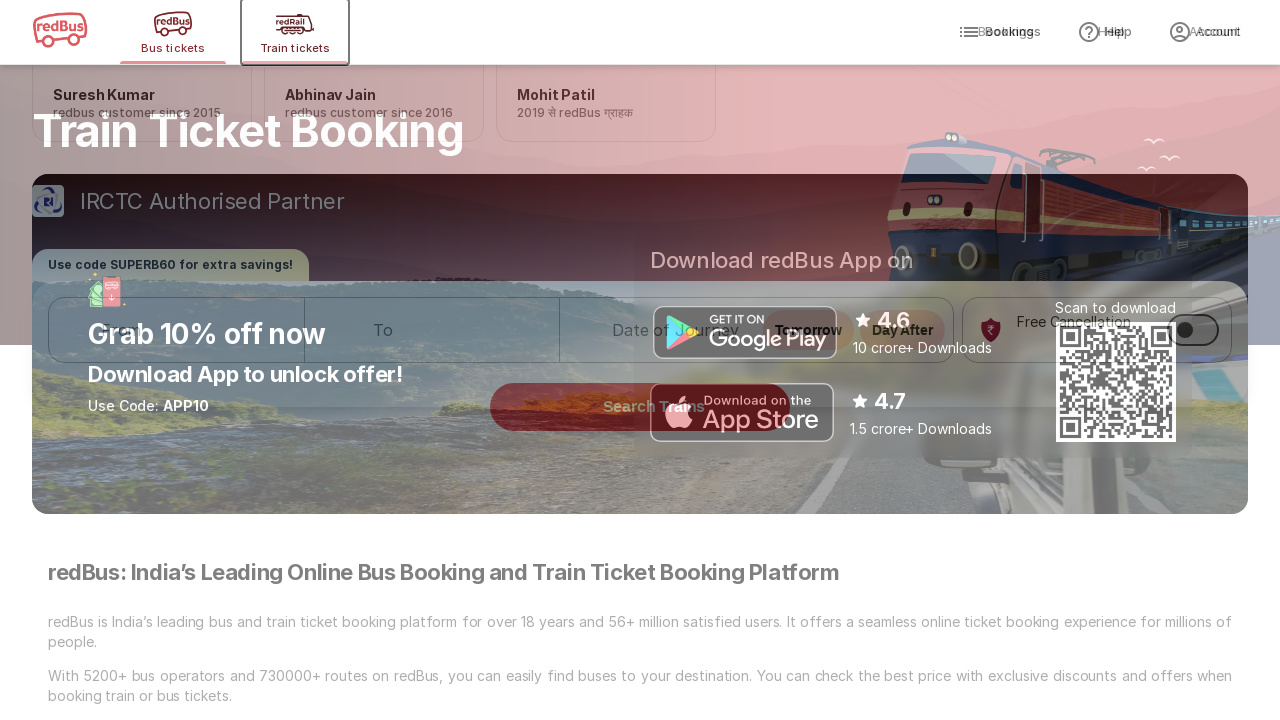

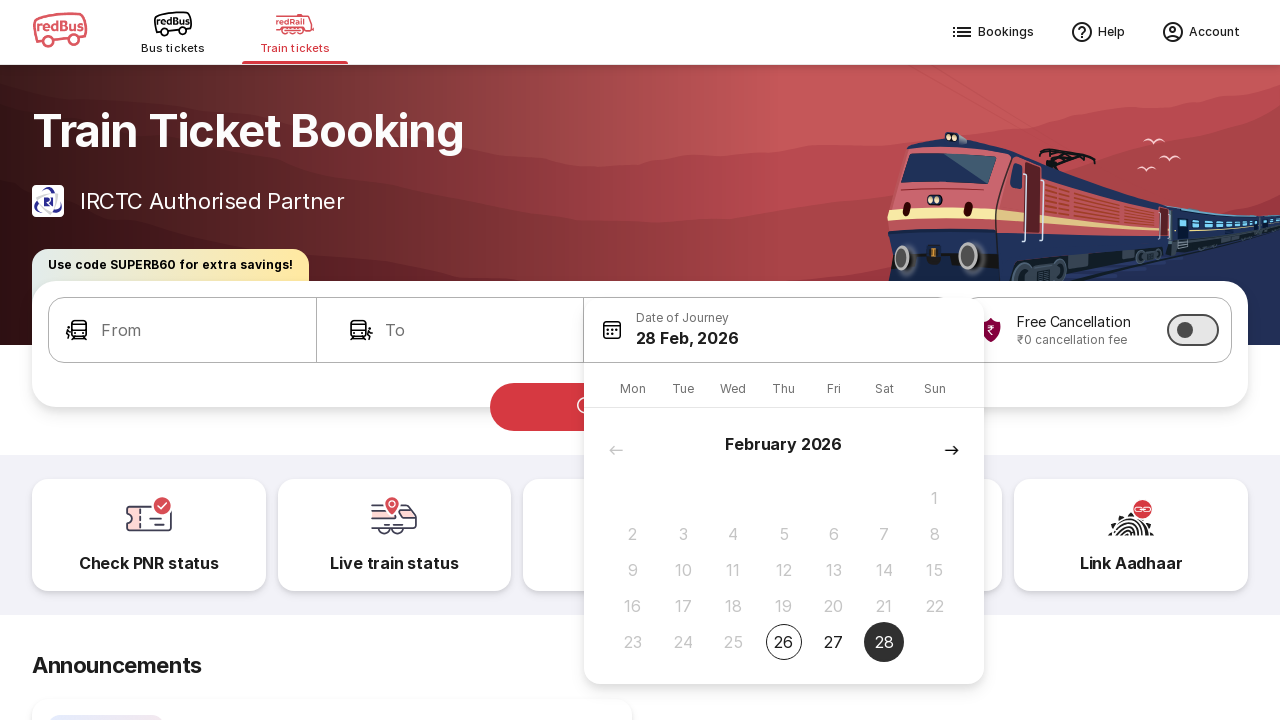